Tests JavaScript confirm dialog handling by navigating to the JavaScript Alerts page, clicking a button to trigger a confirm dialog, accepting it, and verifying the result text shows the dialog was accepted.

Starting URL: https://the-internet.herokuapp.com/

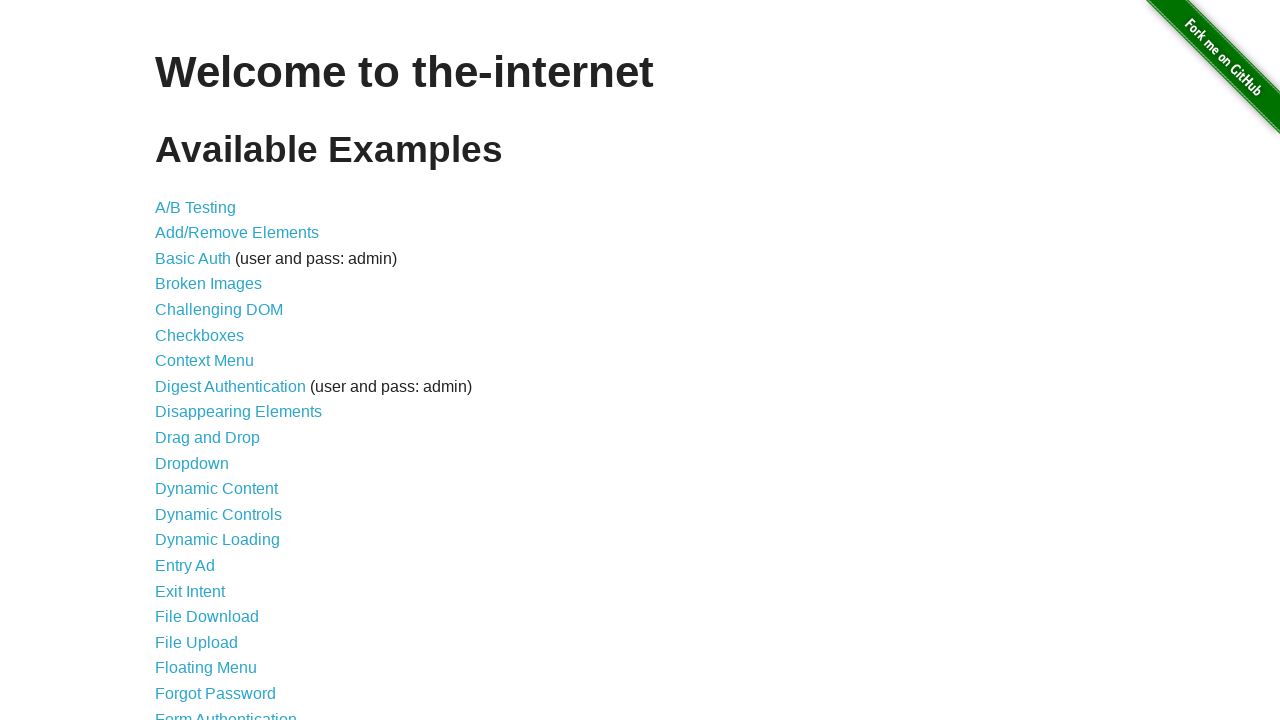

Clicked on JavaScript Alerts link at (214, 361) on xpath=//a[text()='JavaScript Alerts']
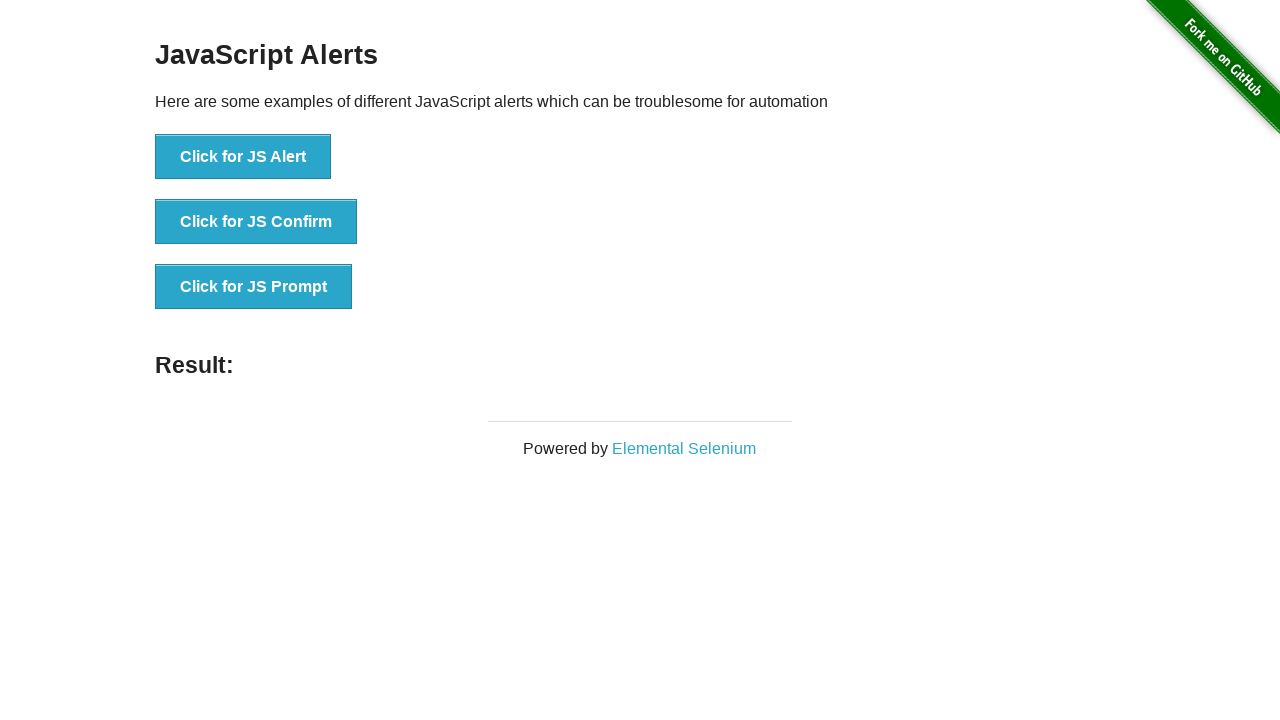

Clicked JS Confirm button to trigger dialog at (256, 222) on xpath=//button[text()='Click for JS Confirm']
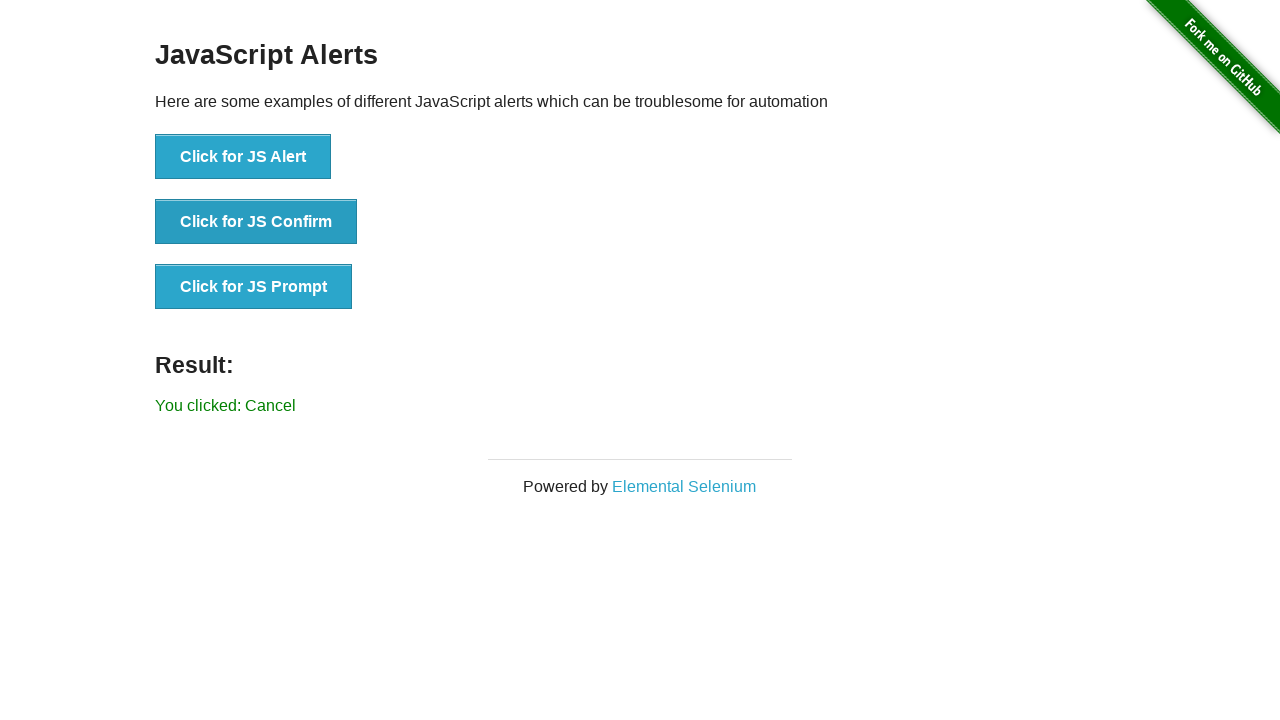

Waited for page to settle
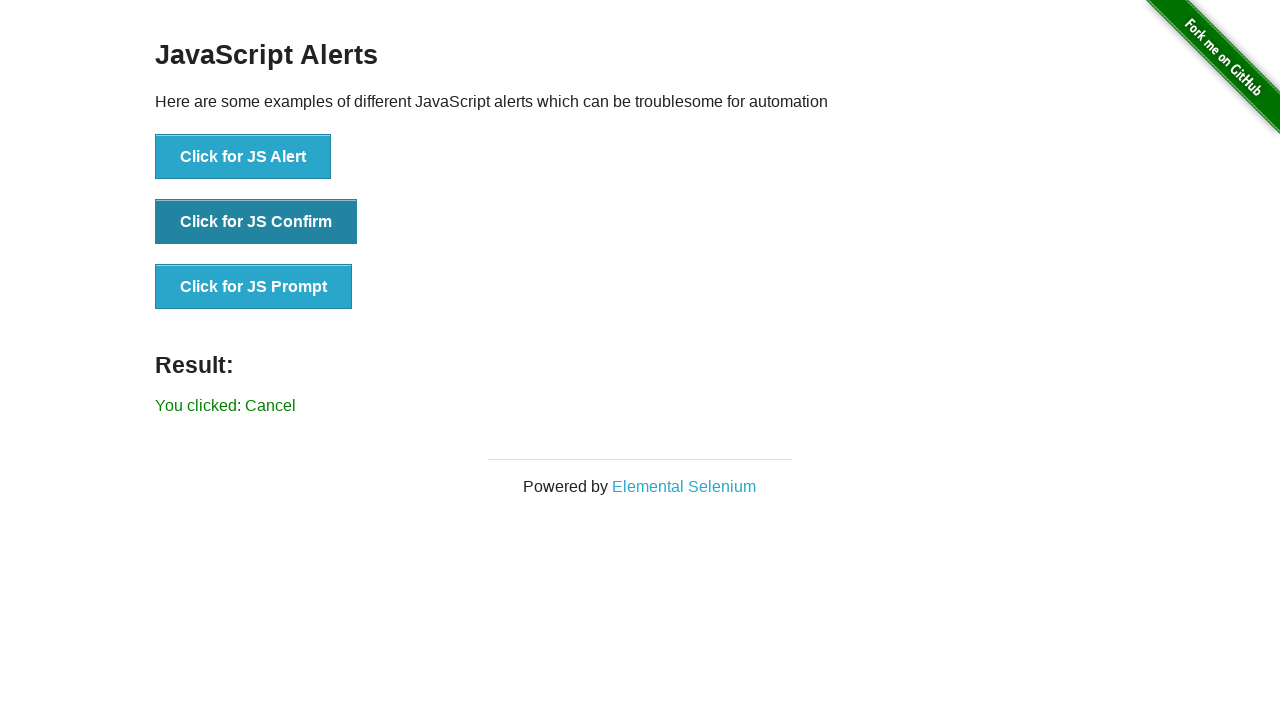

Set up dialog handler to accept confirm dialog
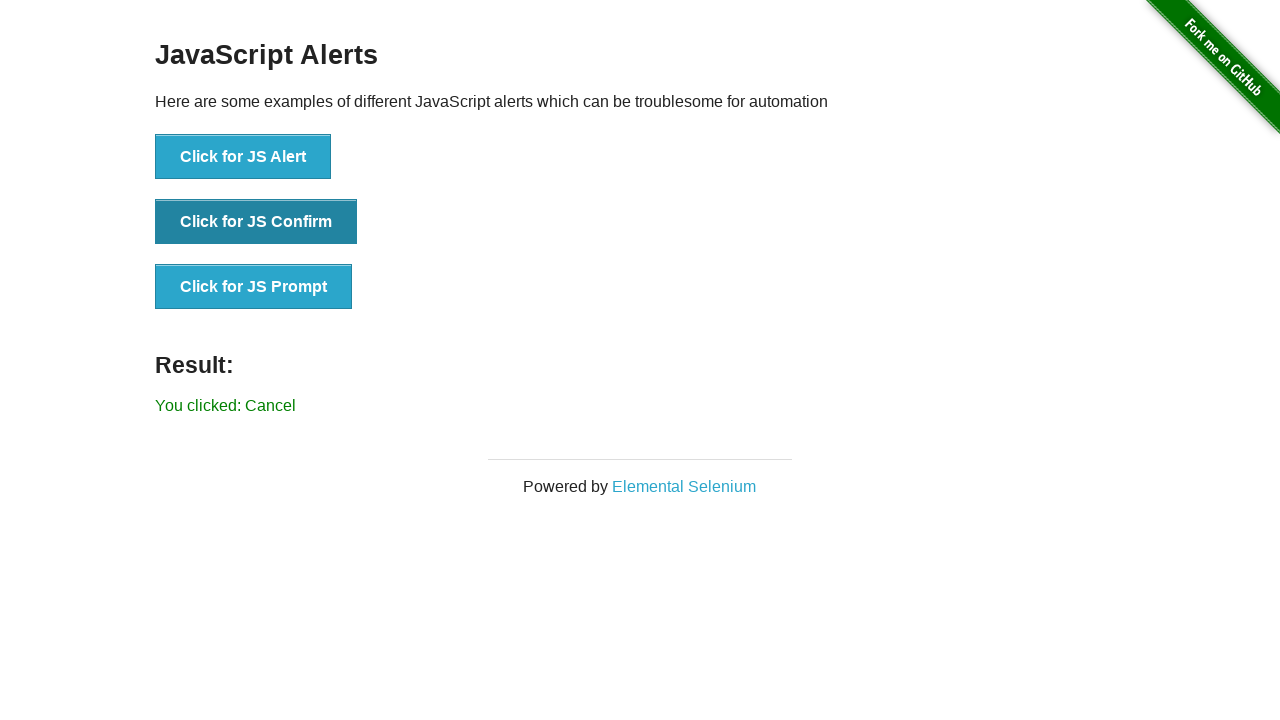

Clicked JS Confirm button with dialog handler active at (256, 222) on internal:role=button[name="Click for JS Confirm"i]
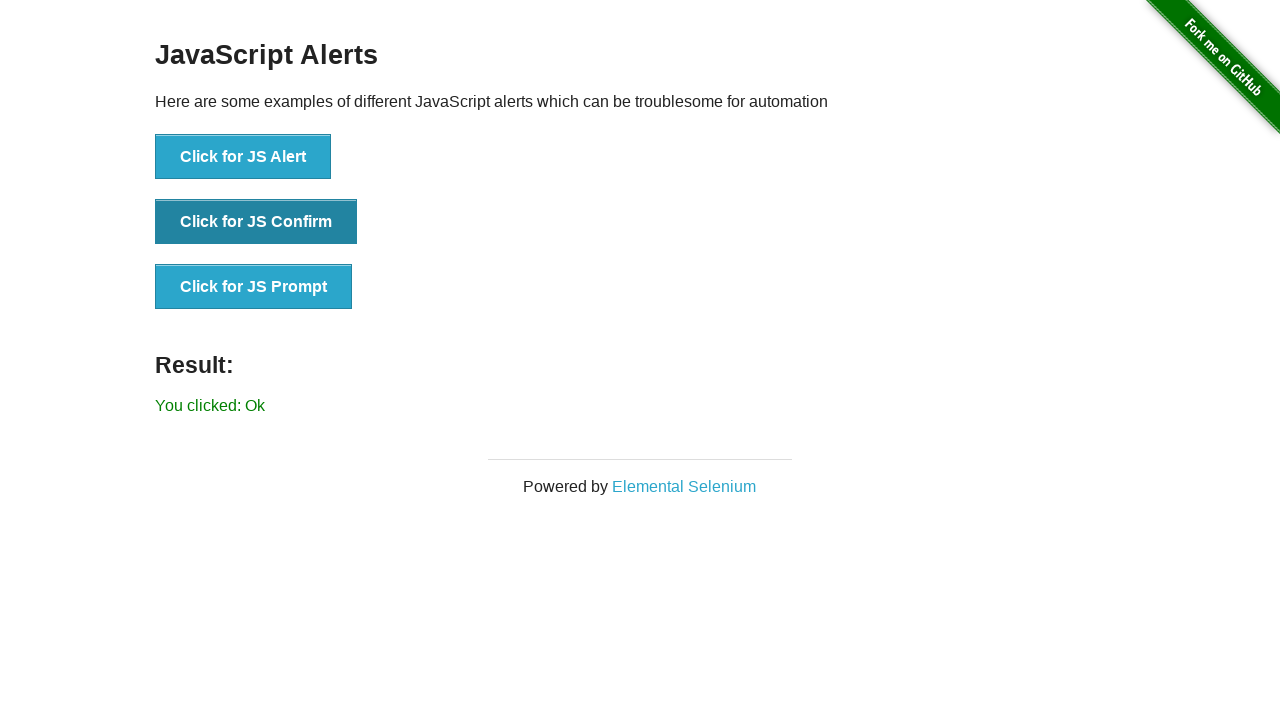

Waited for result text to update
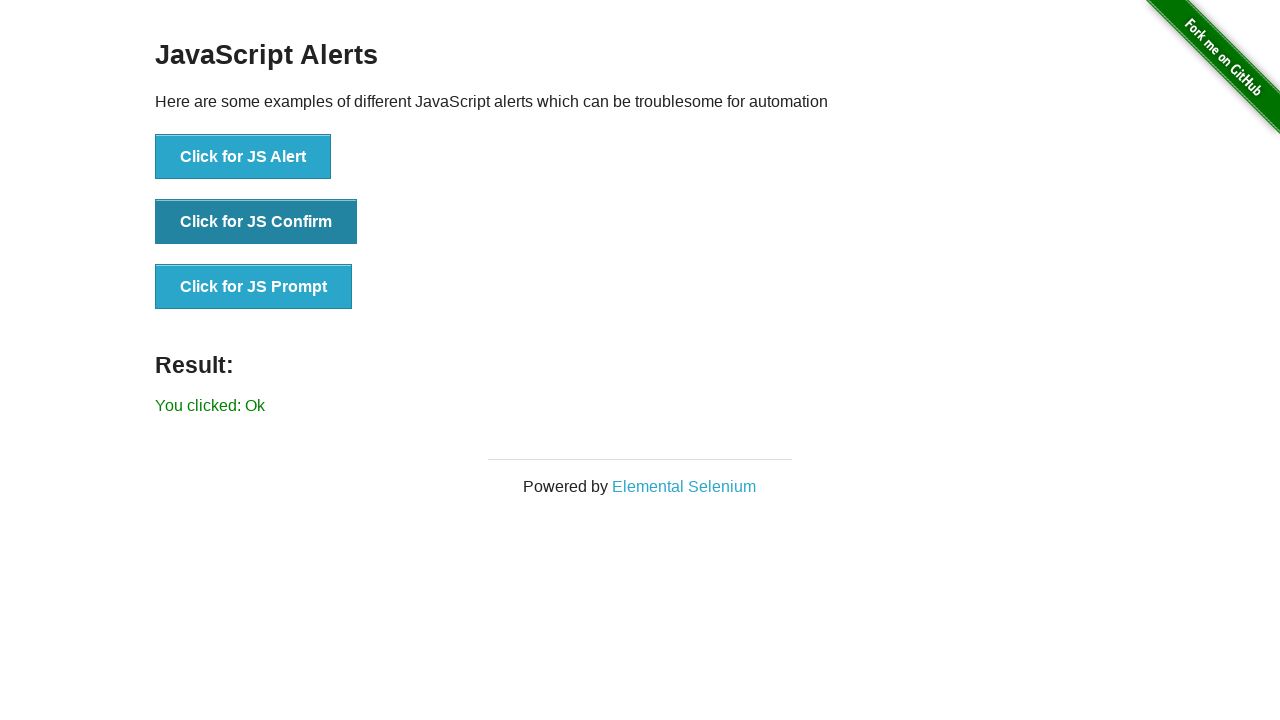

Retrieved result text from page
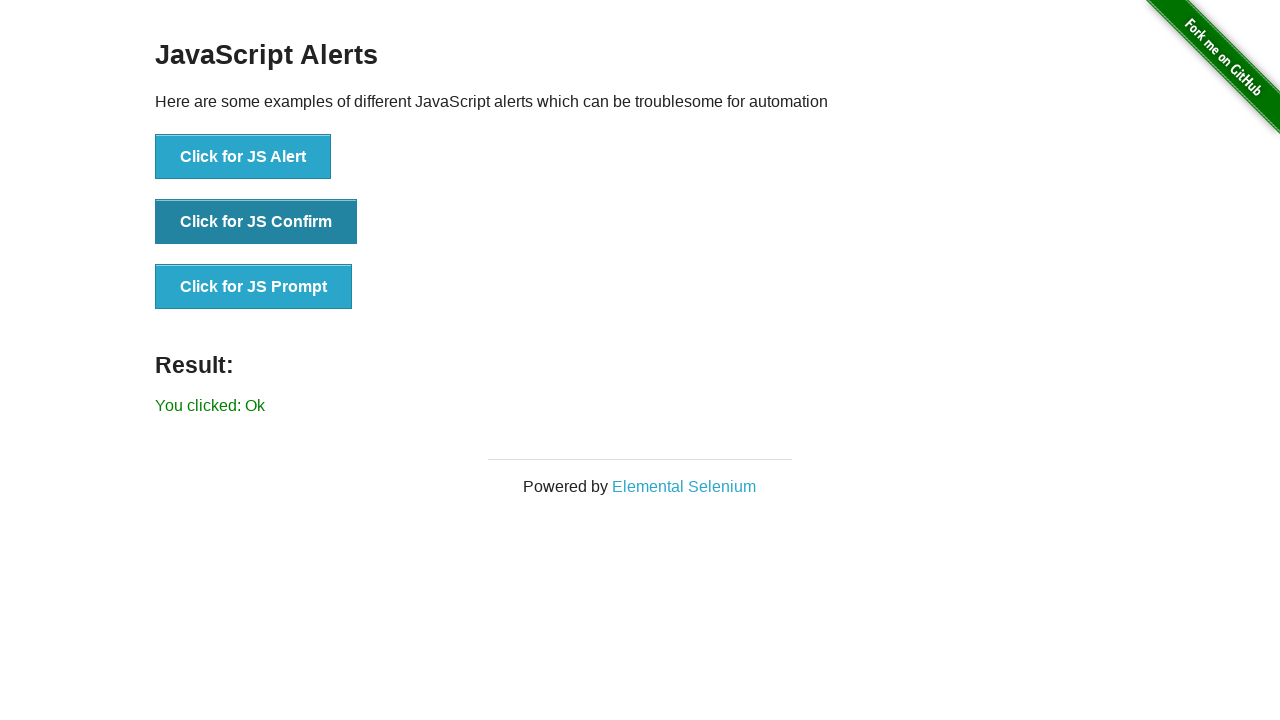

Verified result text confirms dialog was accepted with 'You clicked: Ok'
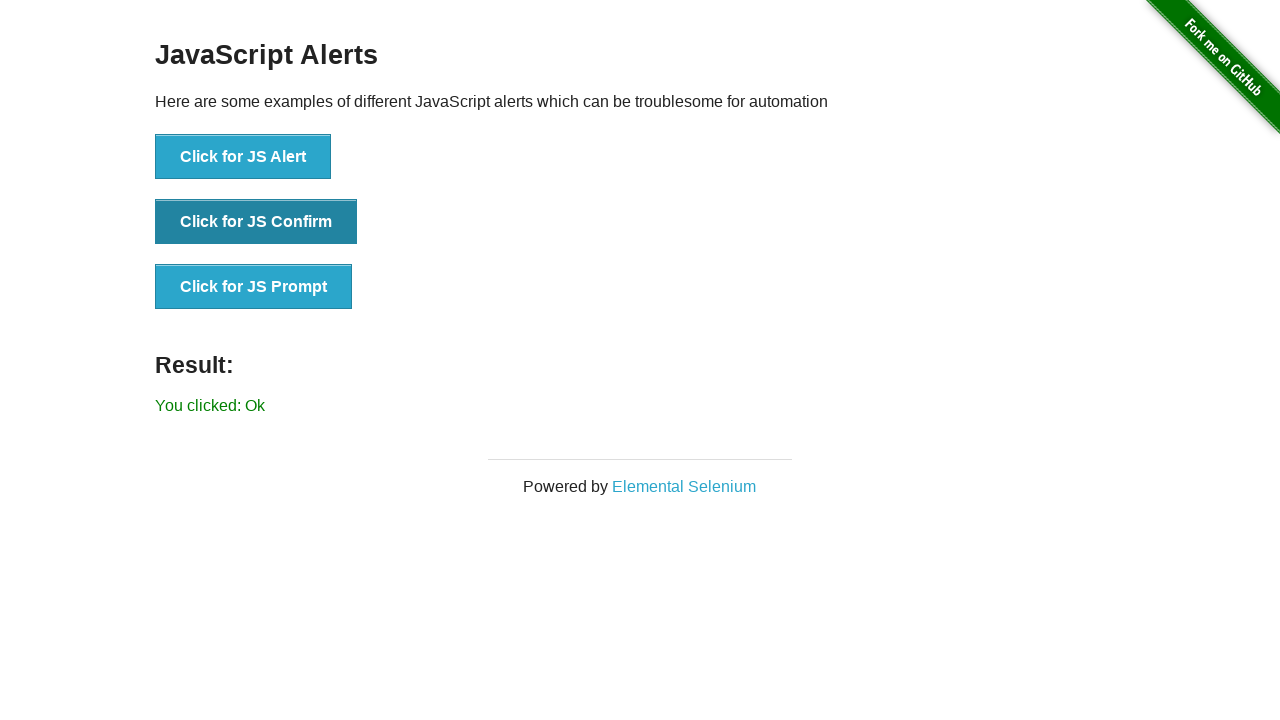

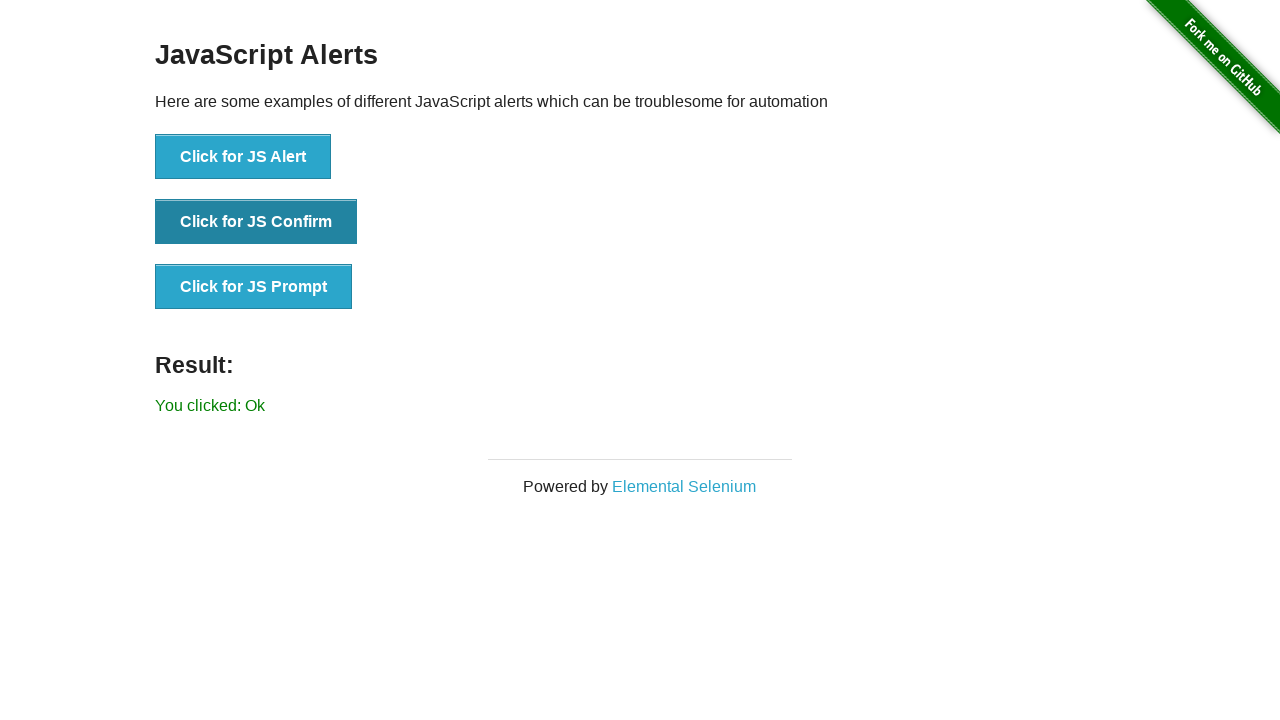